Tests file upload functionality by selecting a file through the file chooser dialog and verifying it appears in the upload input

Starting URL: https://the-internet.herokuapp.com/upload

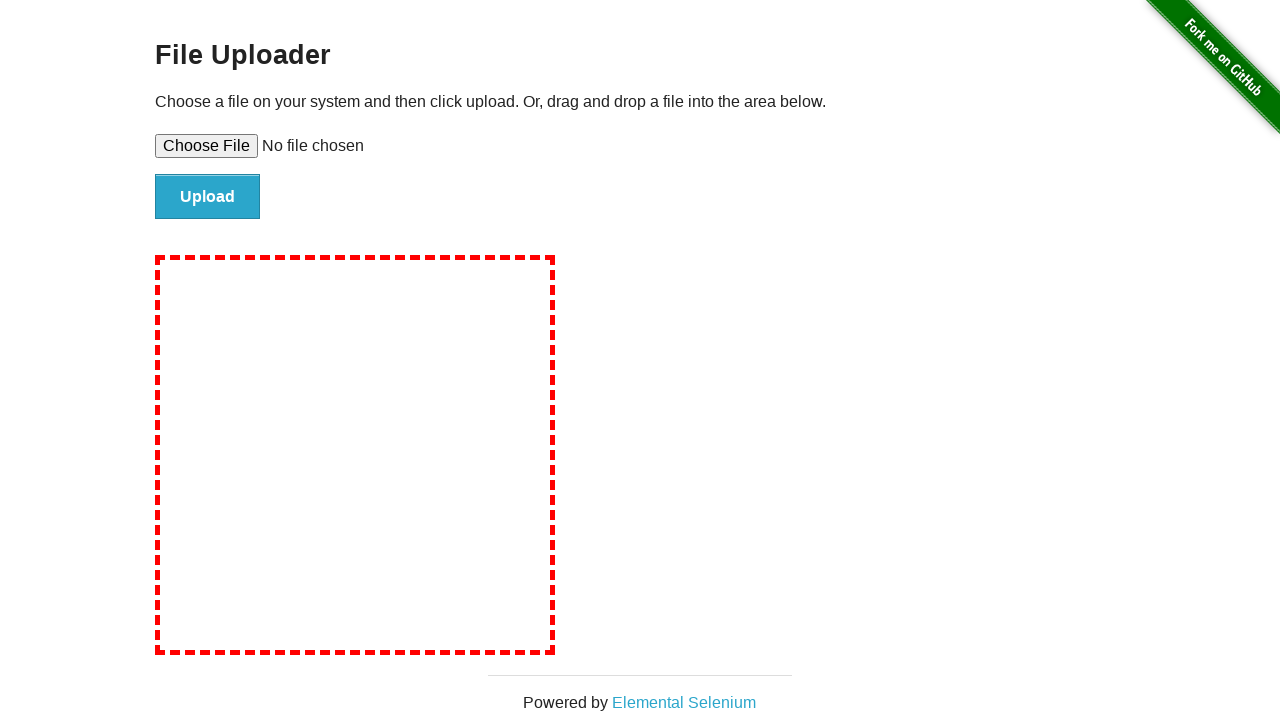

Clicked file upload button and file chooser dialog opened at (640, 146) on #file-upload
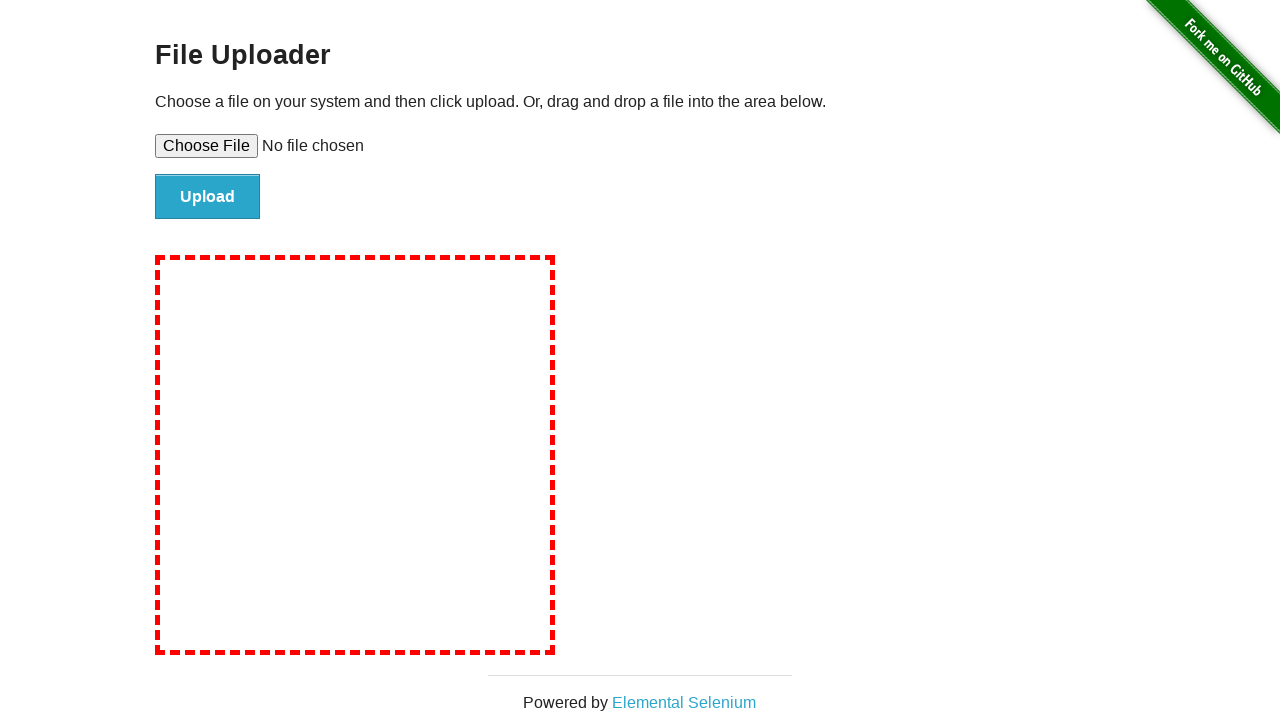

Created temporary test file with content
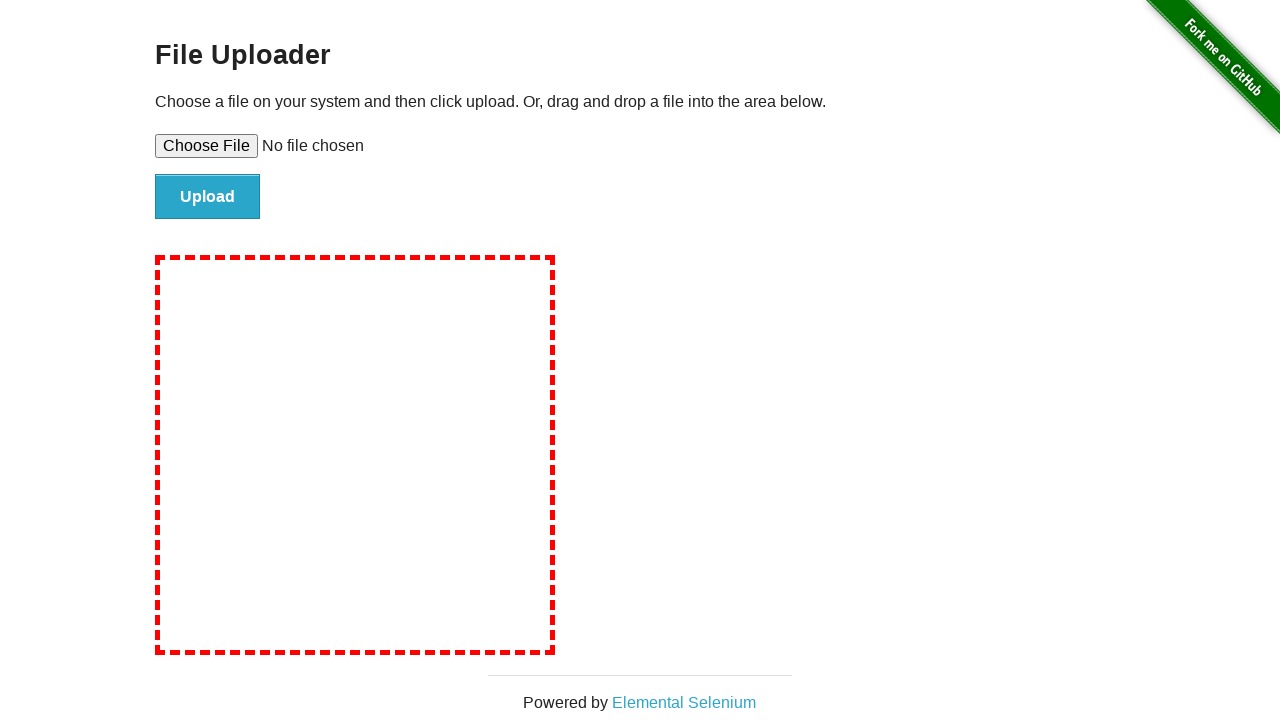

Selected temporary file in file chooser dialog
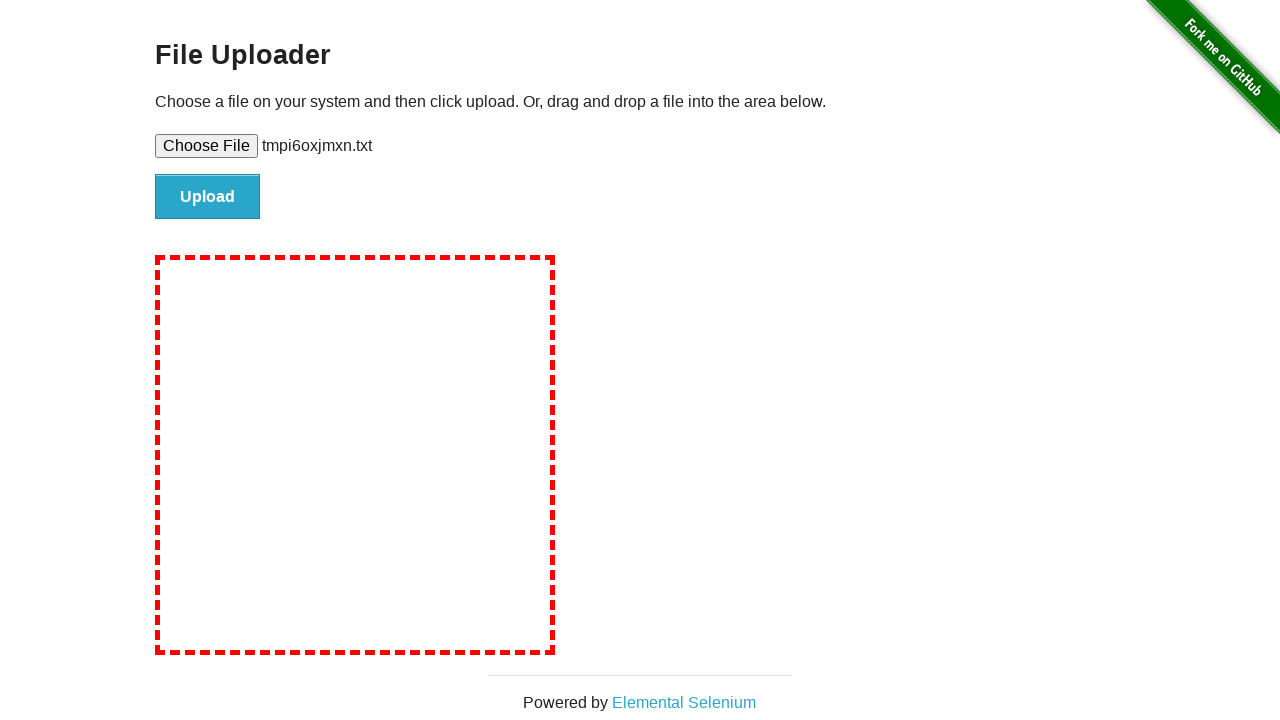

File upload input field is ready and file appears selected
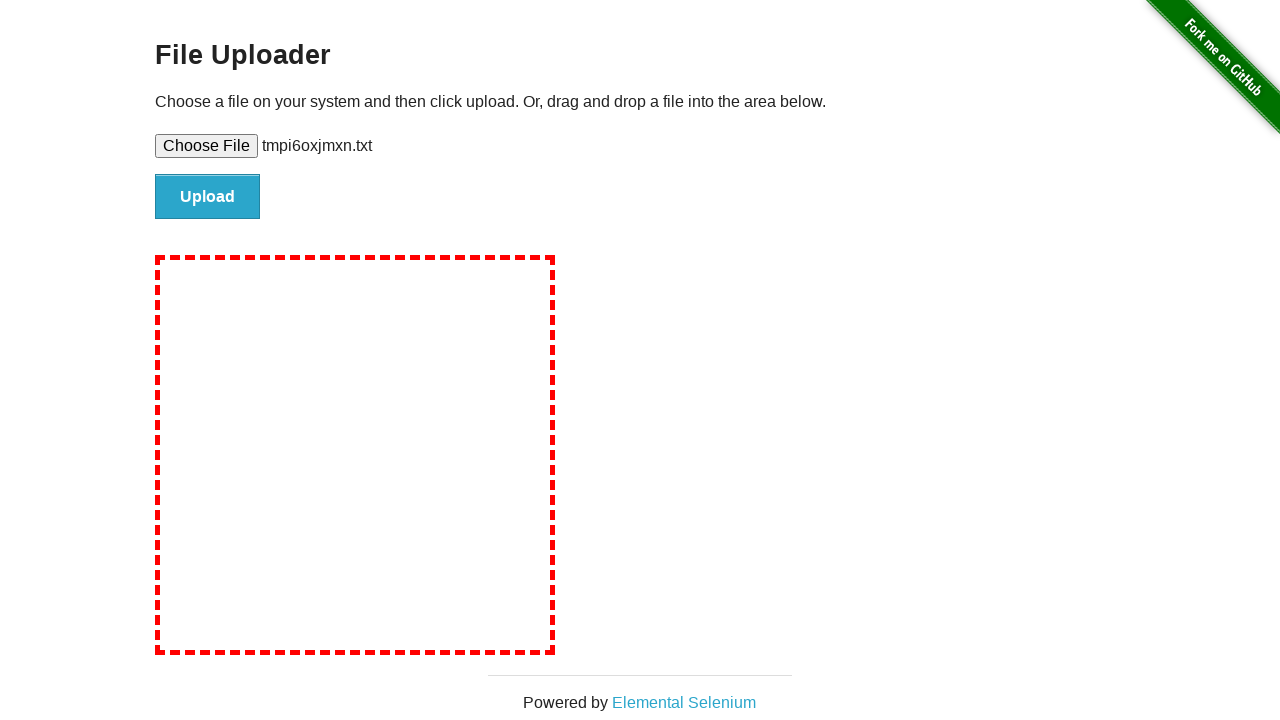

Cleaned up temporary test file
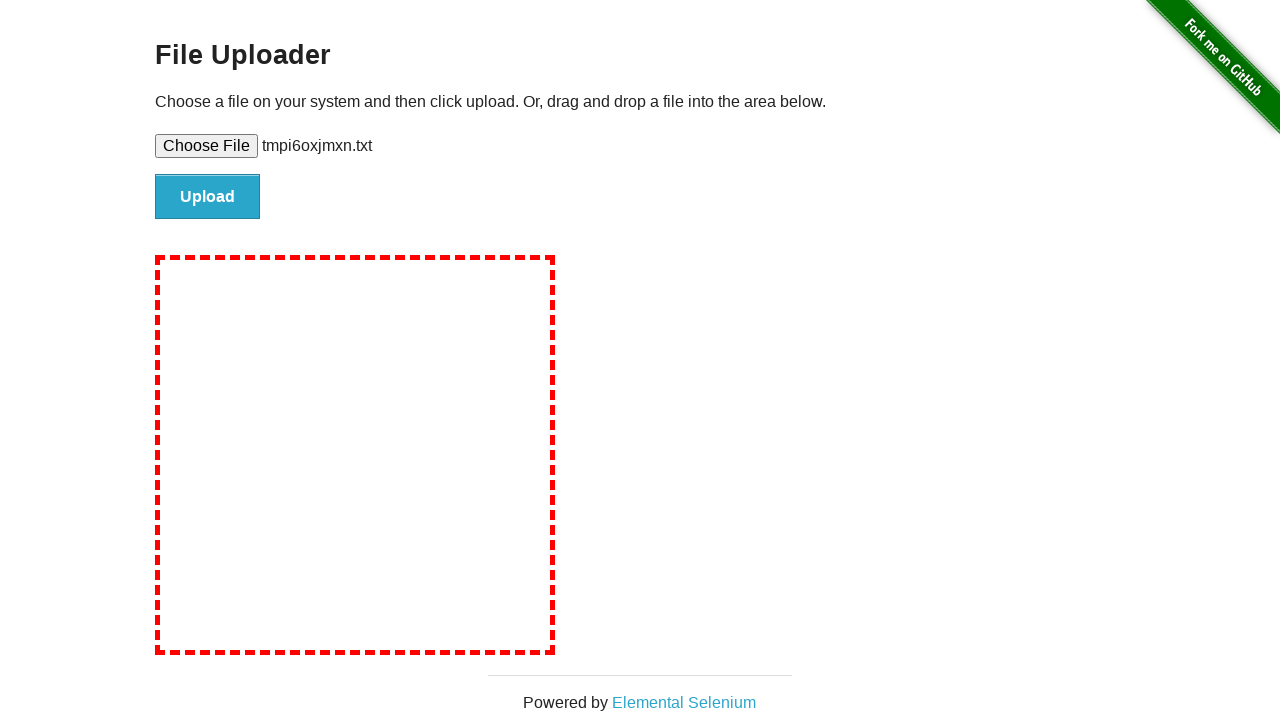

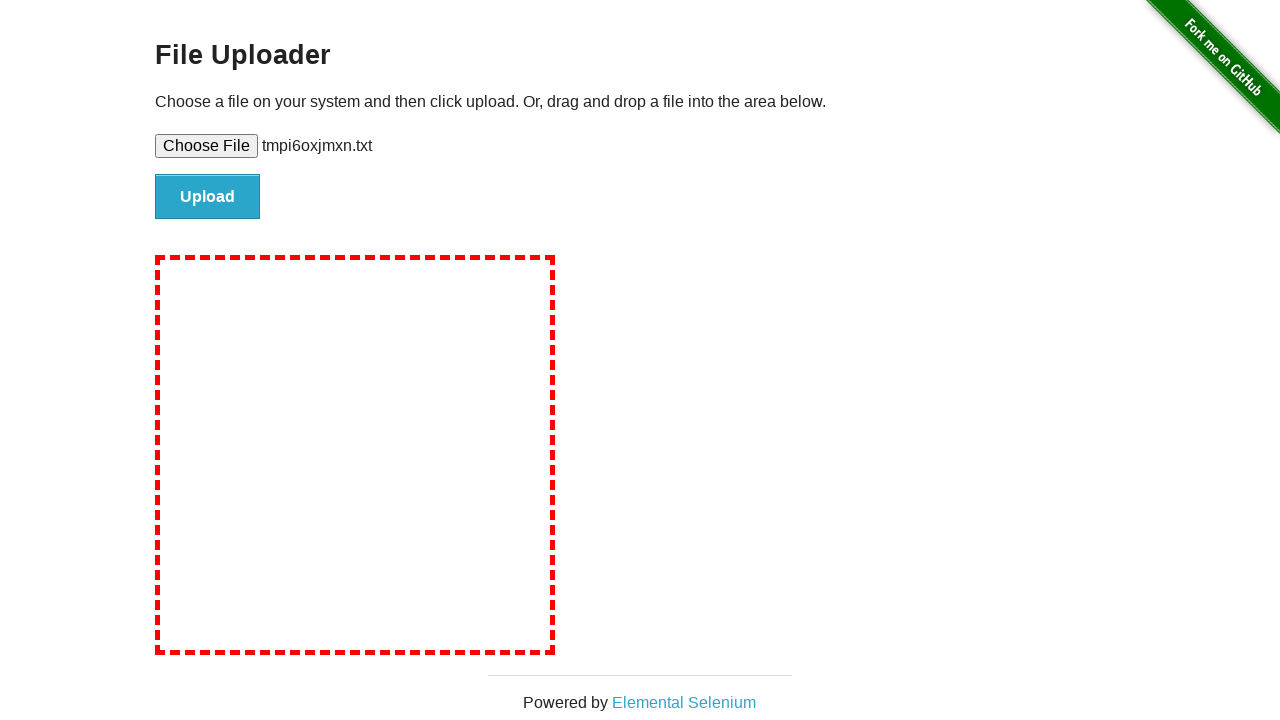